Tests autocomplete dropdown functionality by typing "ind" and selecting "India" from the suggestions

Starting URL: https://rahulshettyacademy.com/dropdownsPractise/

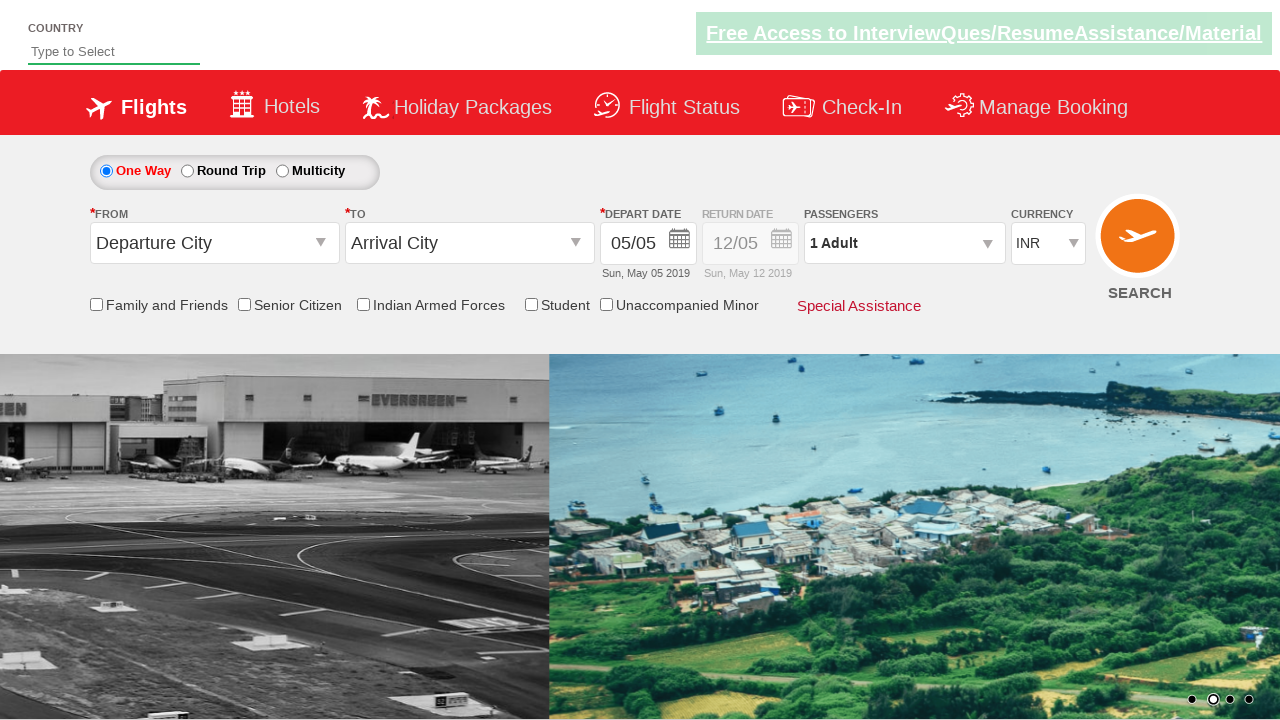

Typed 'ind' into autocomplete field on #autosuggest
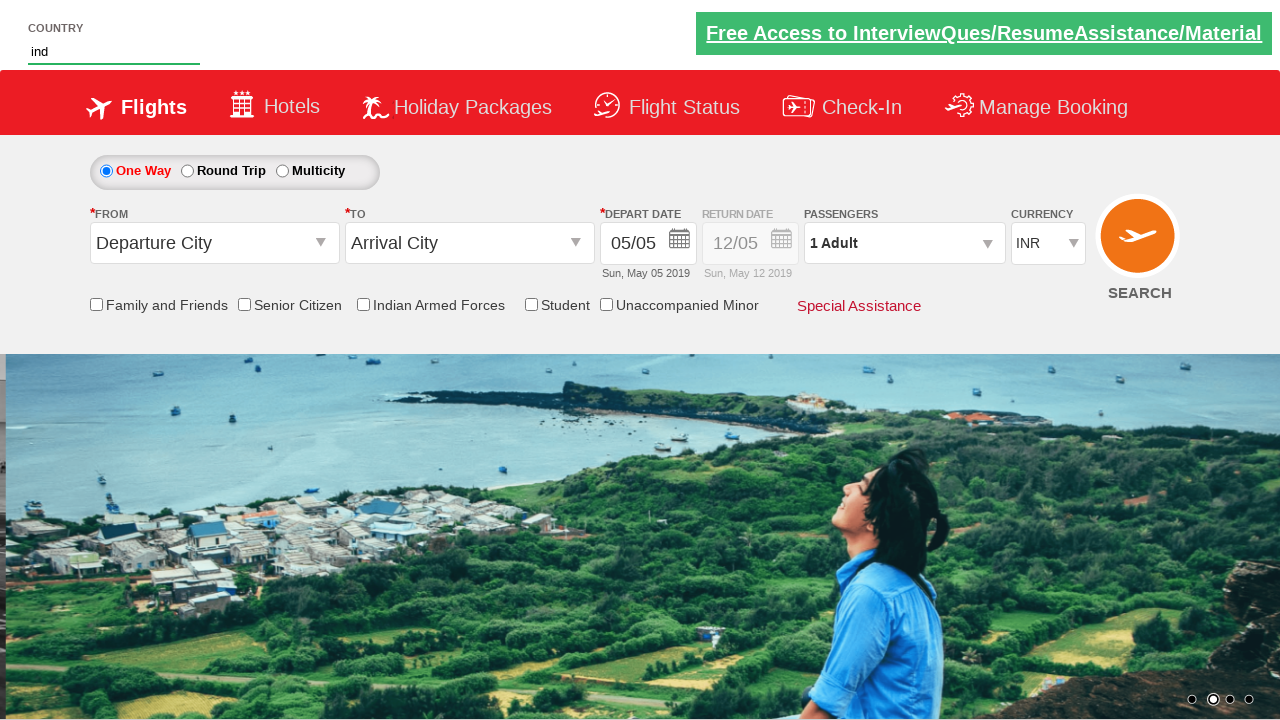

Autocomplete dropdown suggestions appeared
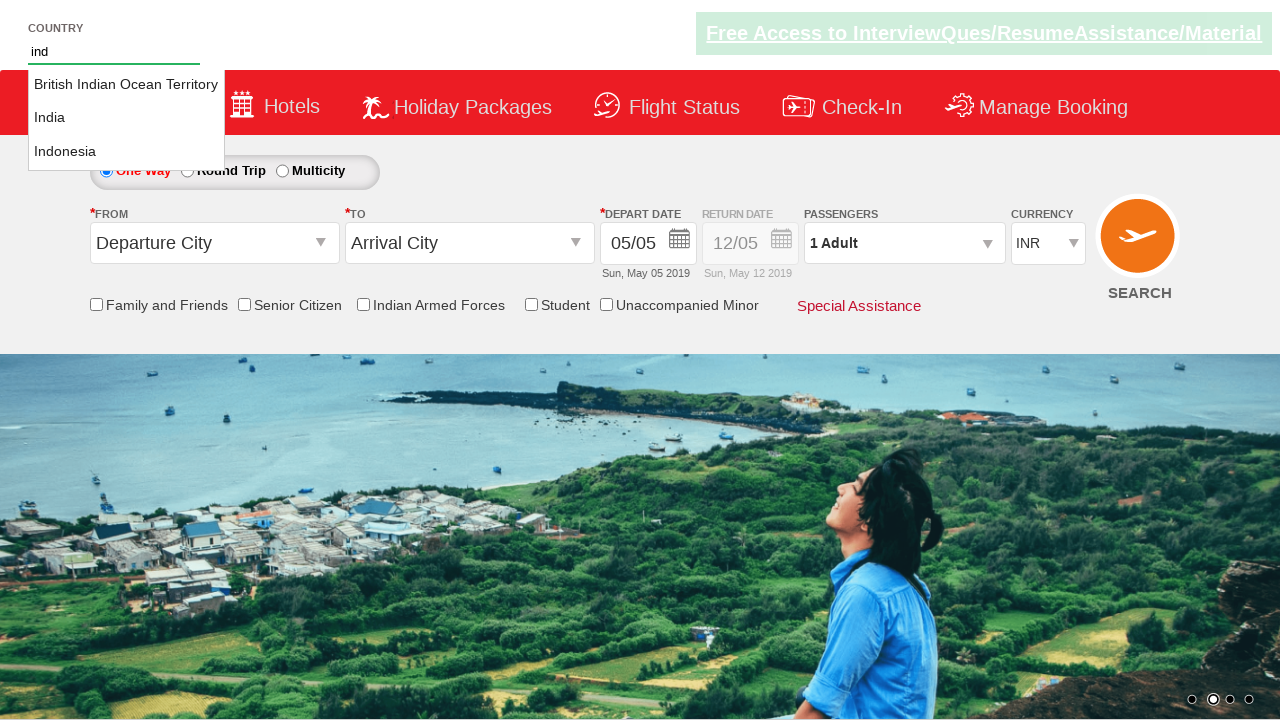

Retrieved all country suggestions from dropdown
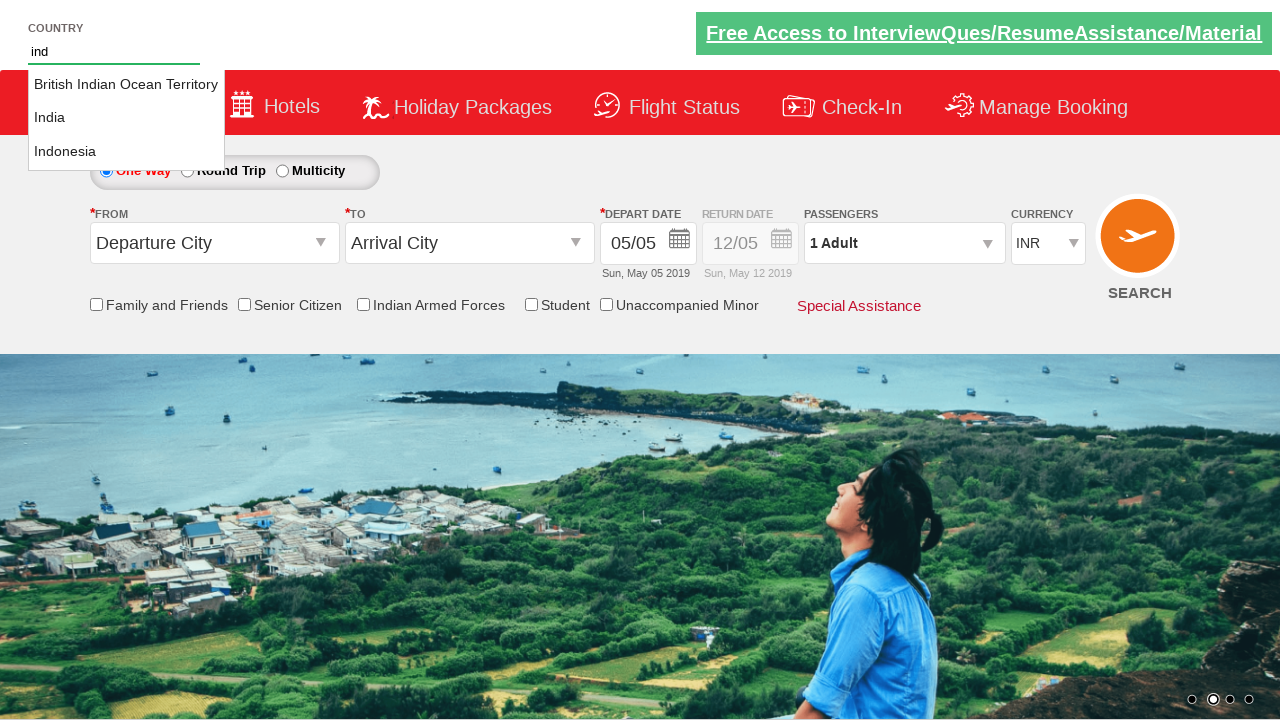

Selected 'India' from dropdown suggestions at (126, 118) on li[class='ui-menu-item'] a >> nth=1
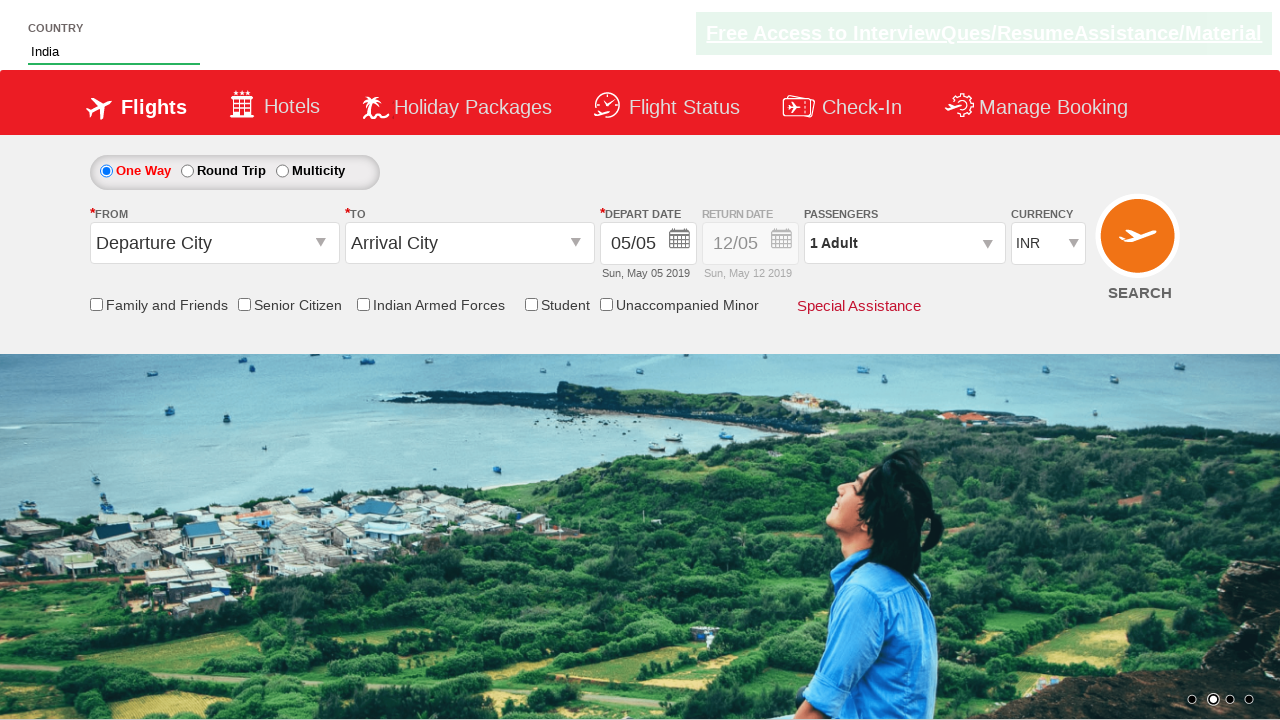

Verified that 'India' is the selected value in autocomplete field
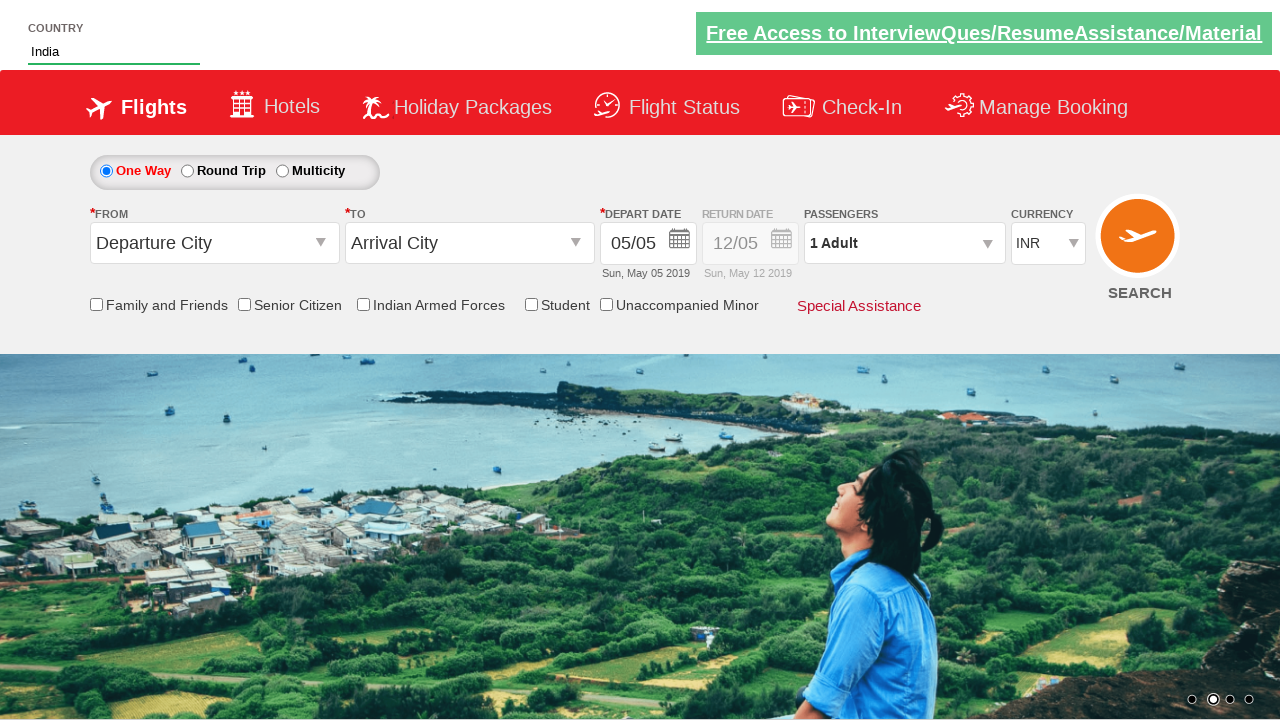

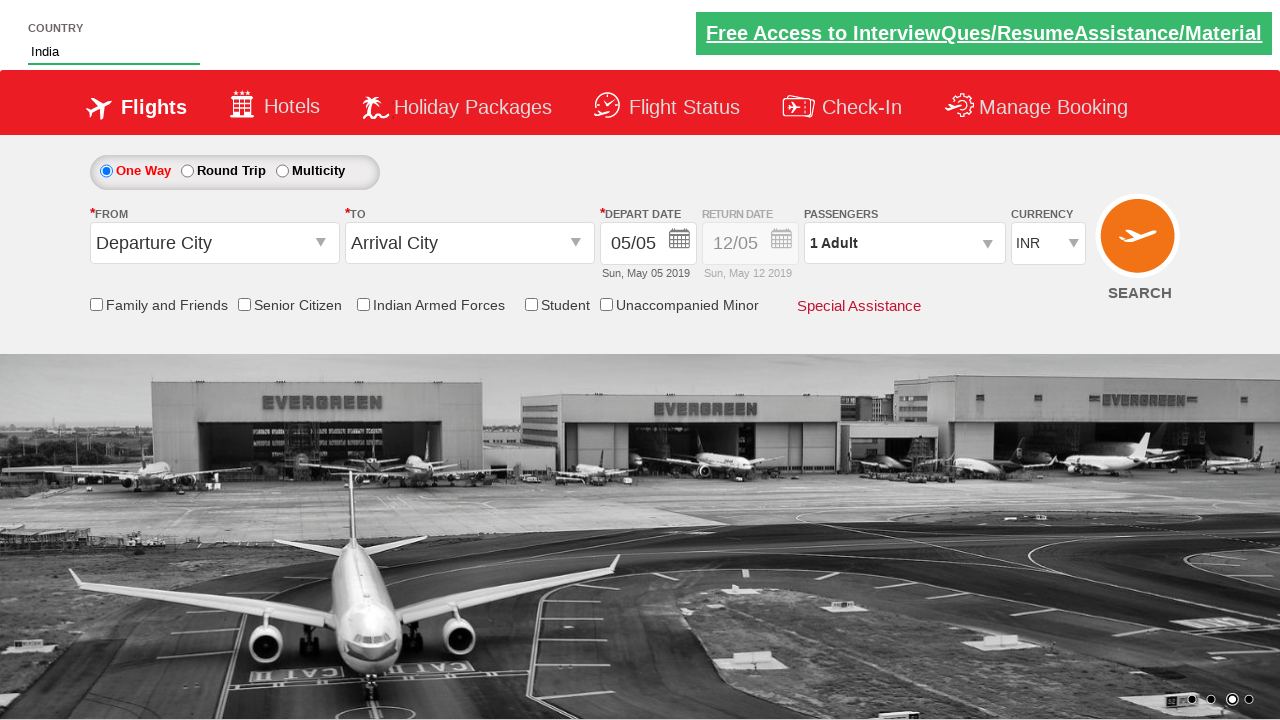